Tests the BC Business Name Registry by navigating through the name request flow, entering a business name with designation, and checking if the name is available for registration.

Starting URL: https://www.names.bcregistry.gov.bc.ca/

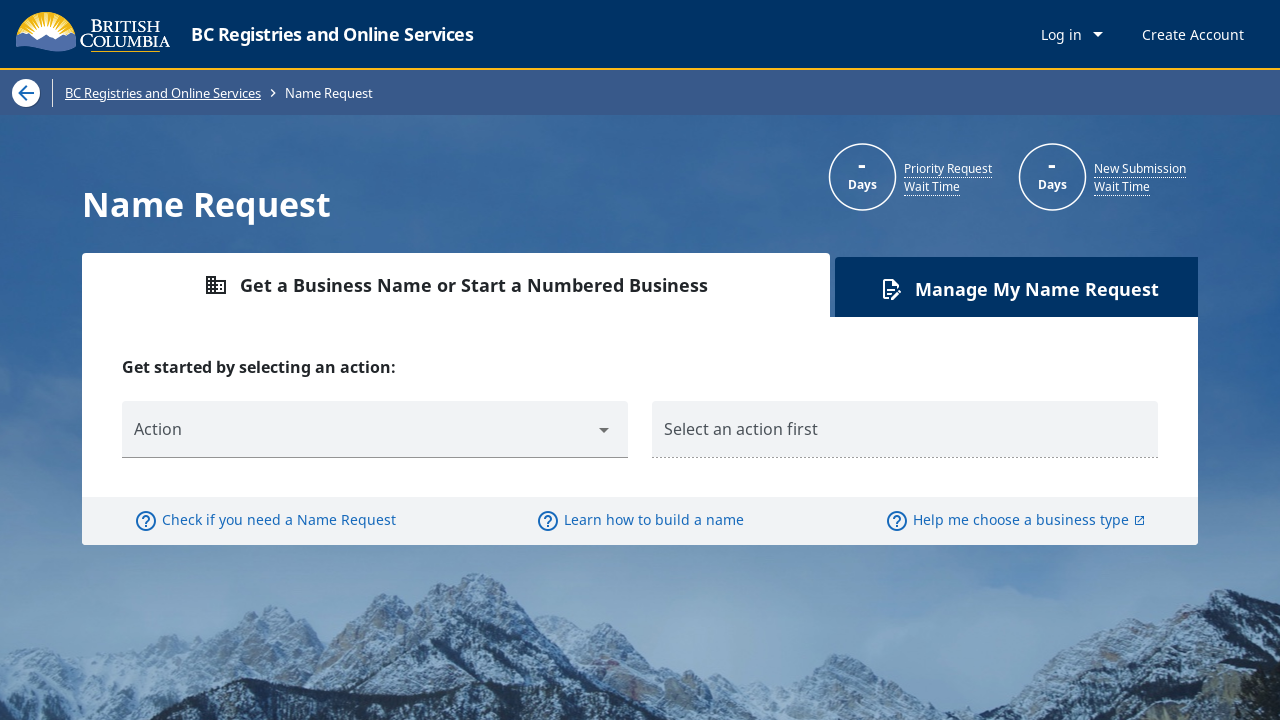

Clicked Action button to start the name request flow at (375, 429) on internal:role=button[name="Action"i]
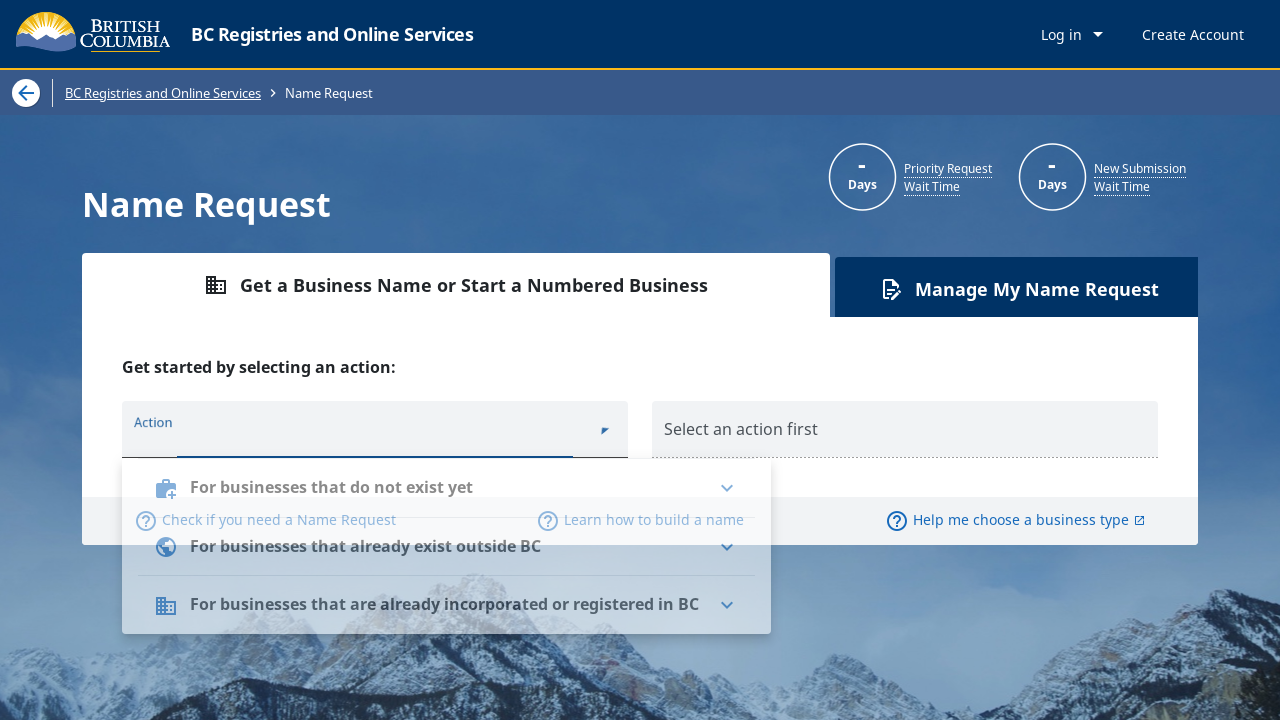

Selected 'For businesses that do not' option from menu at (446, 488) on internal:role=menuitem[name="For businesses that do not"i] >> div >> nth=0
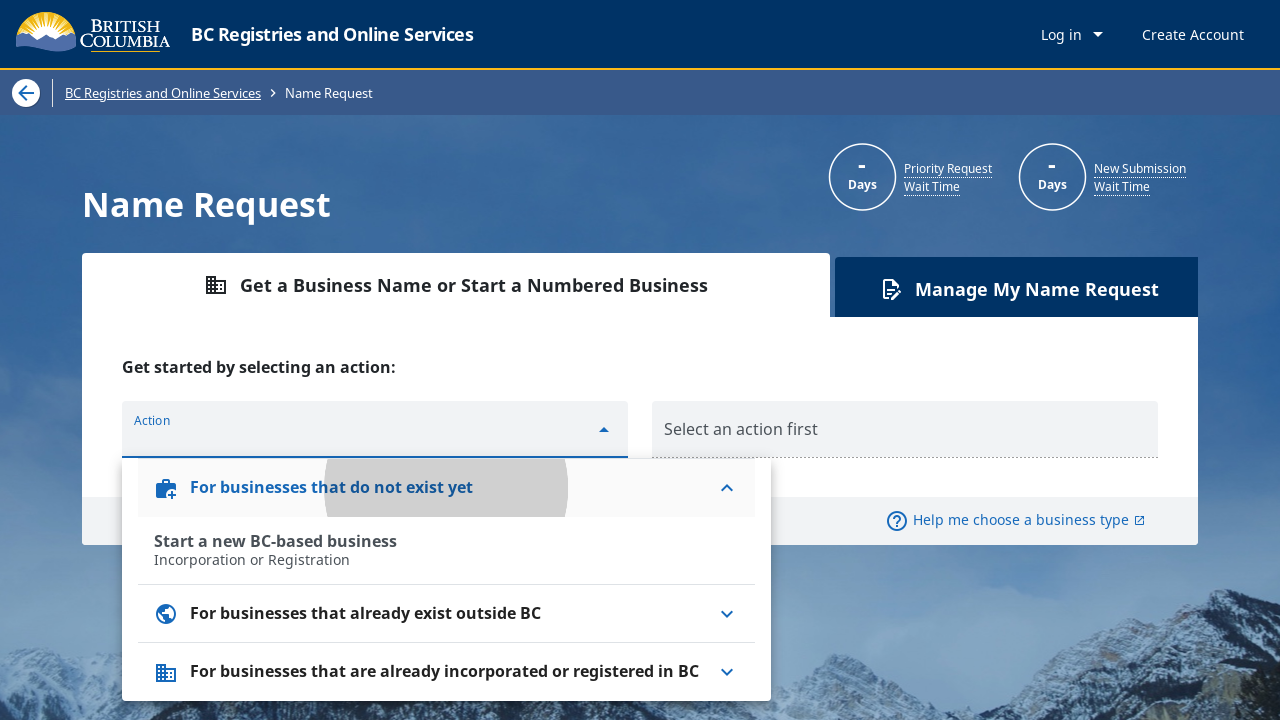

Clicked 'Start a new BC-based business' option at (454, 542) on internal:text="Start a new BC-based business"i
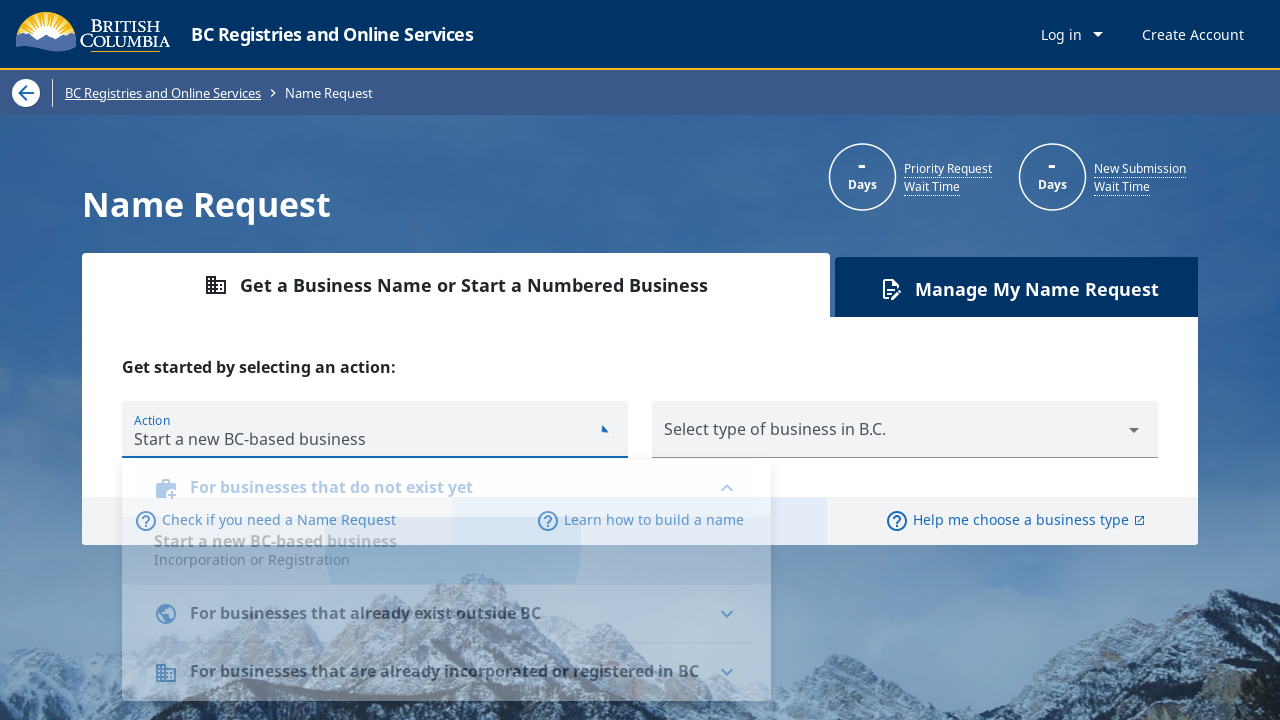

Clicked button to select type of business at (905, 429) on internal:role=button[name="Select type of business in B."i]
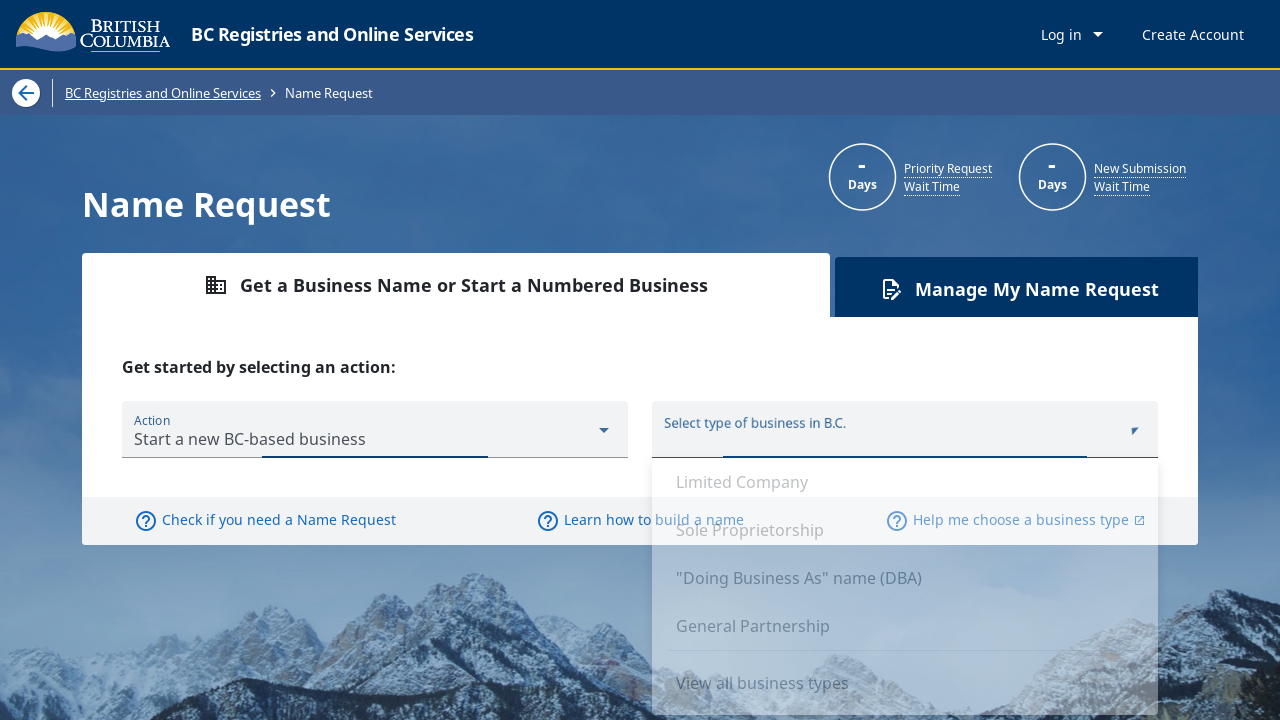

Selected 'Limited Company' as business type at (905, 482) on internal:text="Limited Company"i
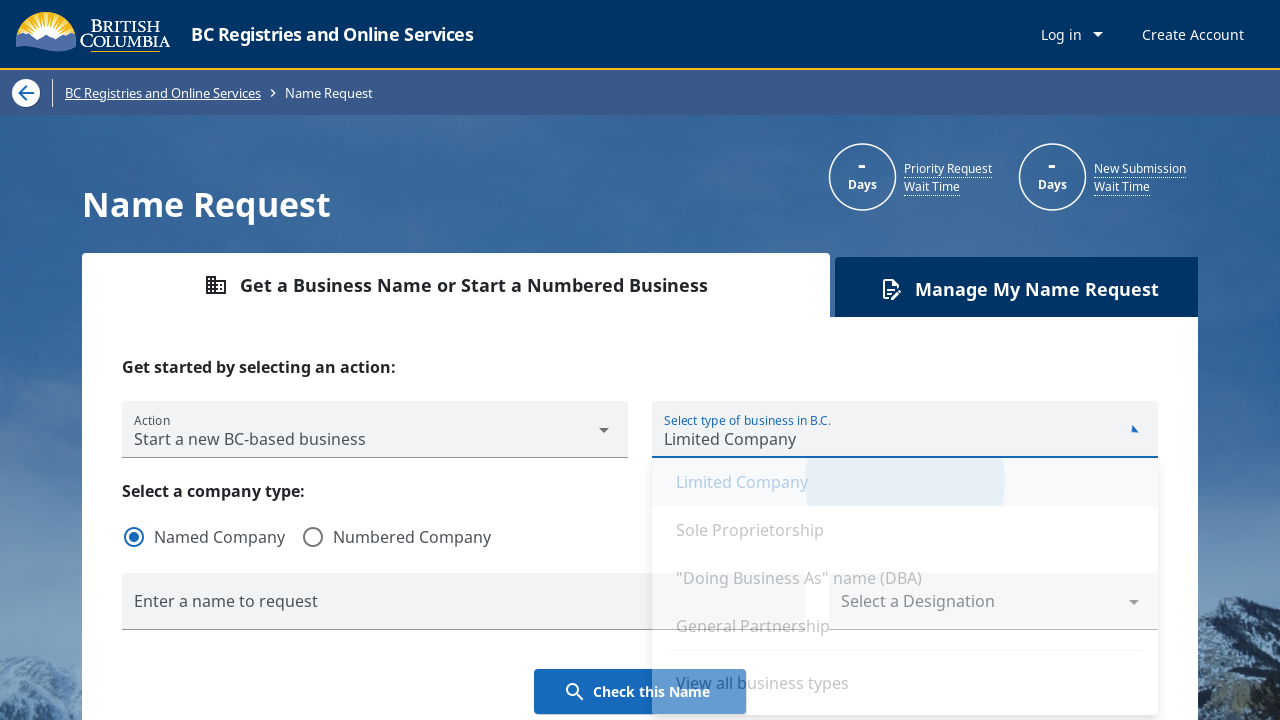

Clicked on name input textbox at (463, 611) on internal:role=textbox[name="Enter a name to request"i]
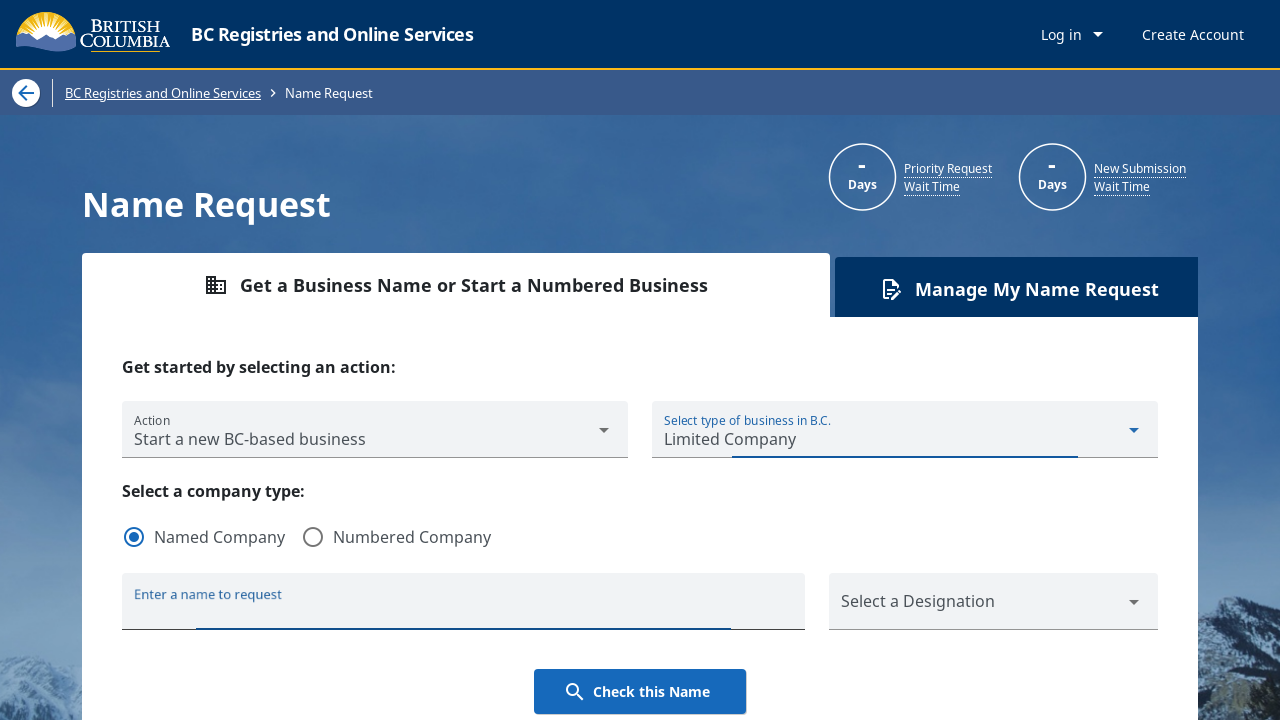

Filled in business name: 'MOUNTAIN VIEW CONSULTING' on internal:role=textbox[name="Enter a name to request"i]
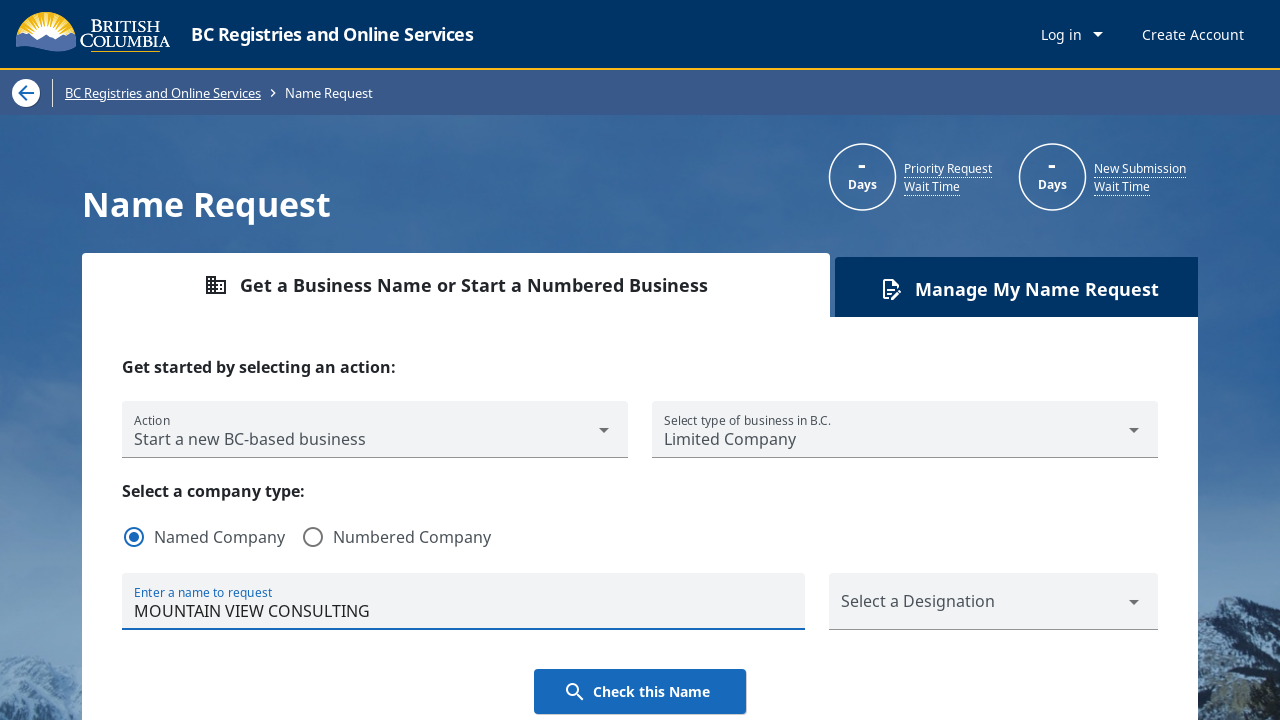

Clicked button to select a designation at (993, 601) on internal:role=button[name="Select a Designation"i]
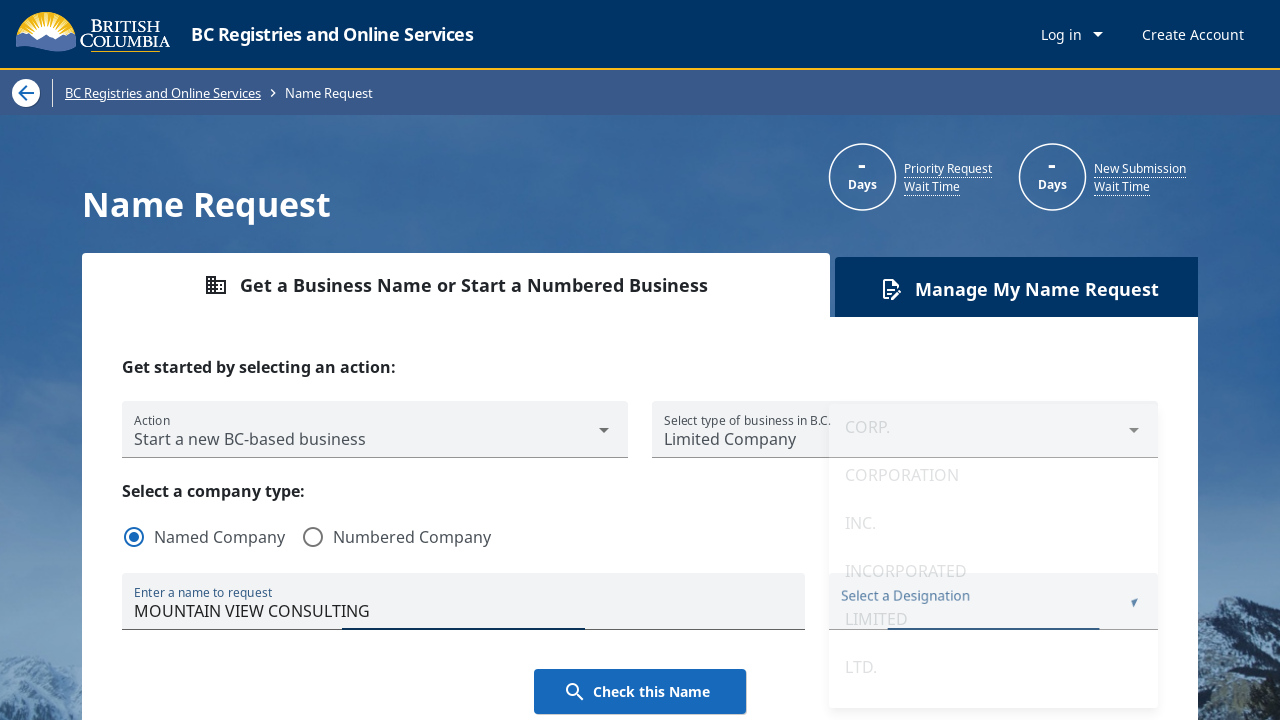

Selected designation: 'CORP.' at (994, 428) on internal:text="CORP."i
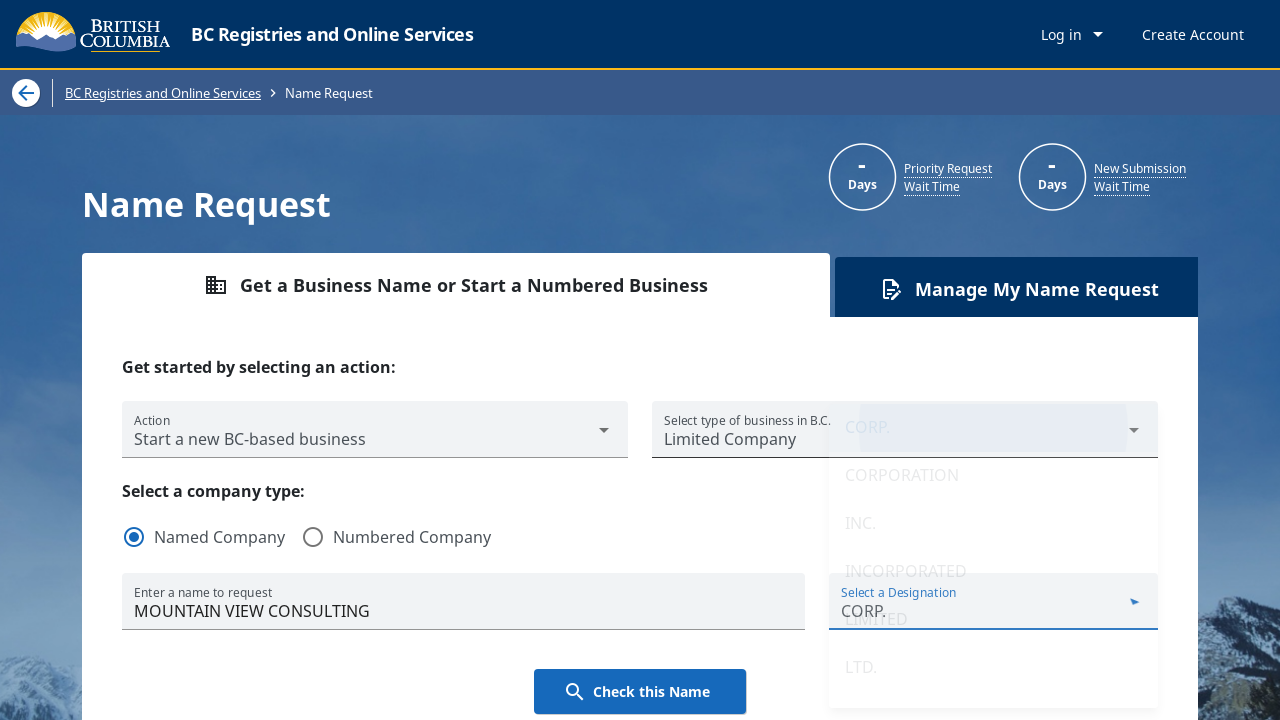

Clicked 'Check this Name' button to submit name check at (640, 692) on internal:role=button[name="Check this Name"i]
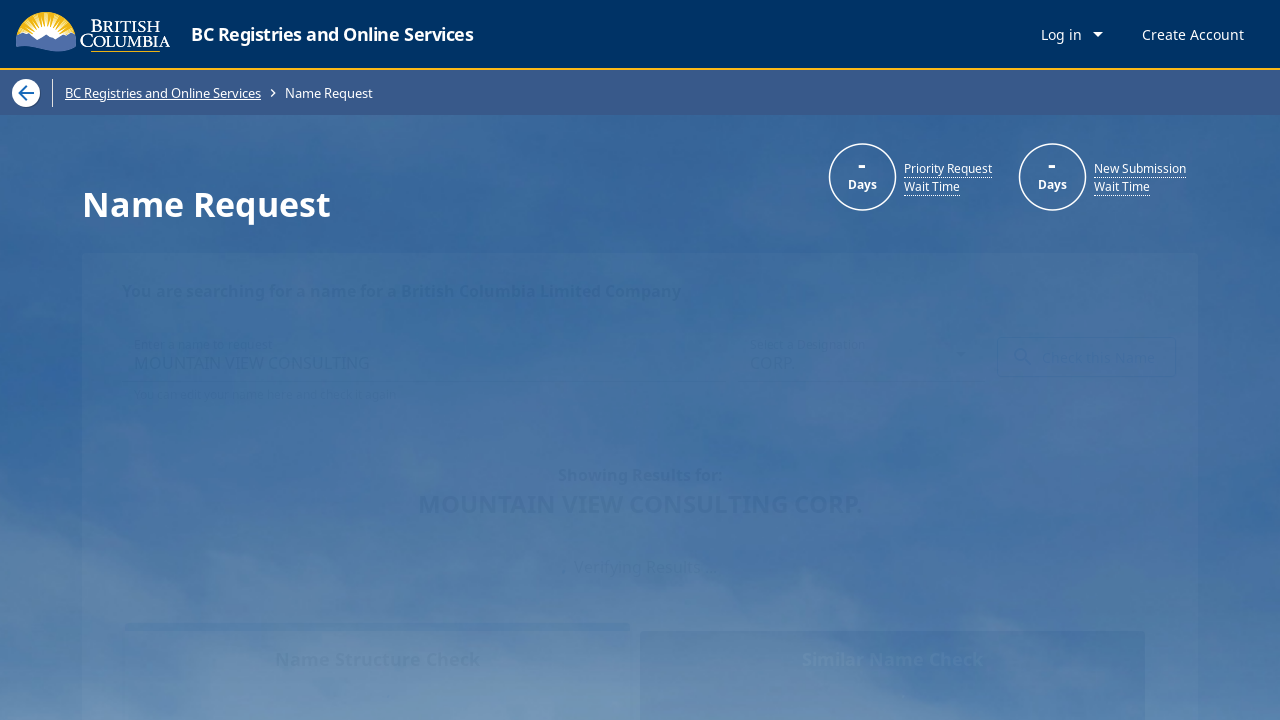

Waited for name check result to appear (Attention Required or Ready for Review)
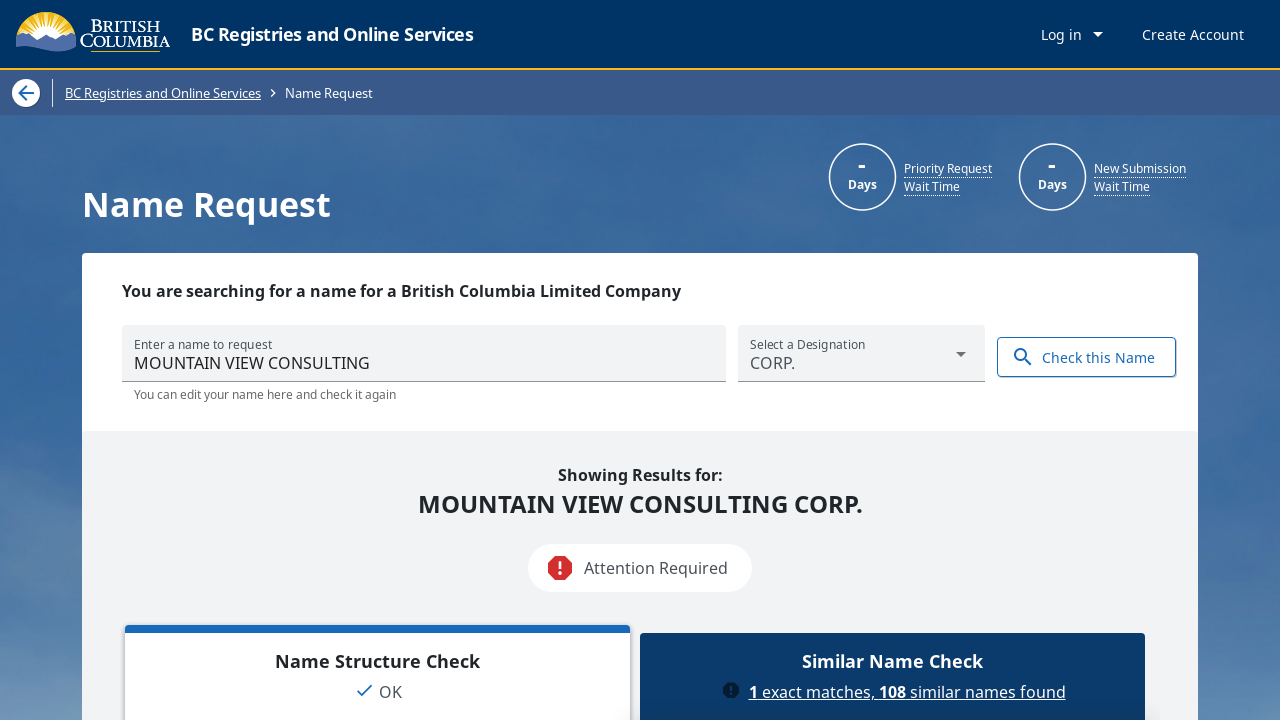

Verified name check verdict result is visible
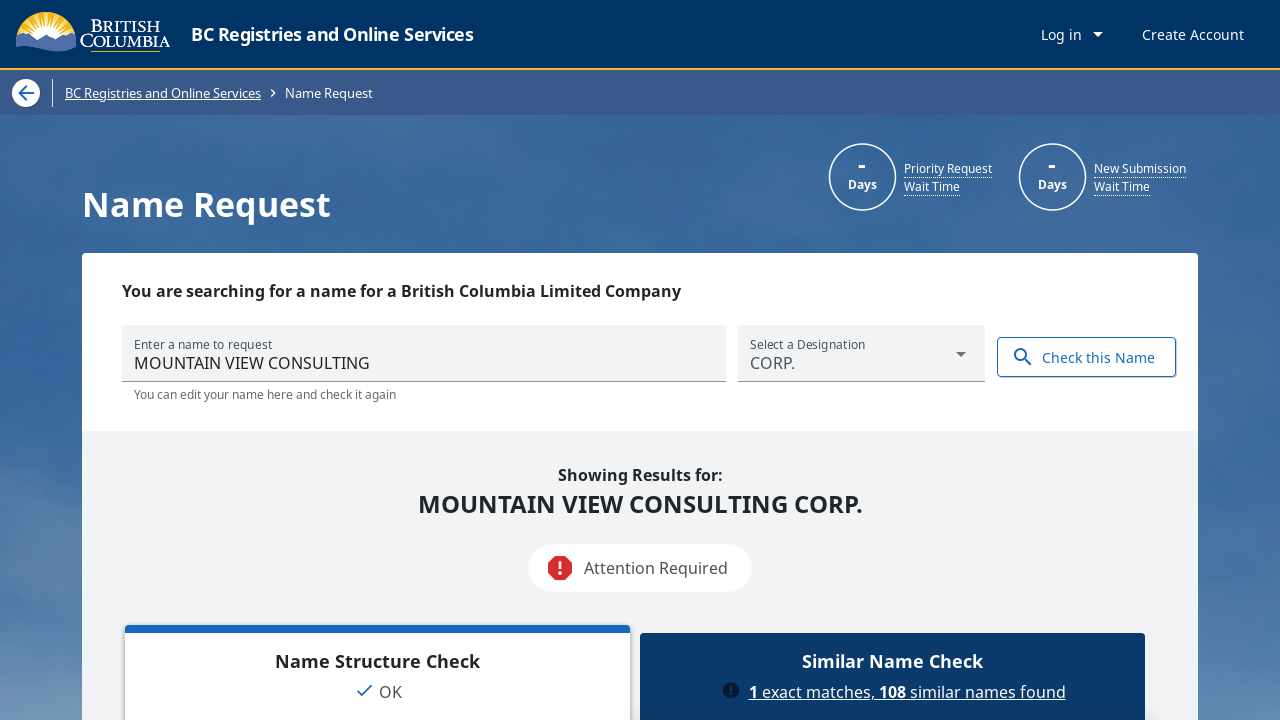

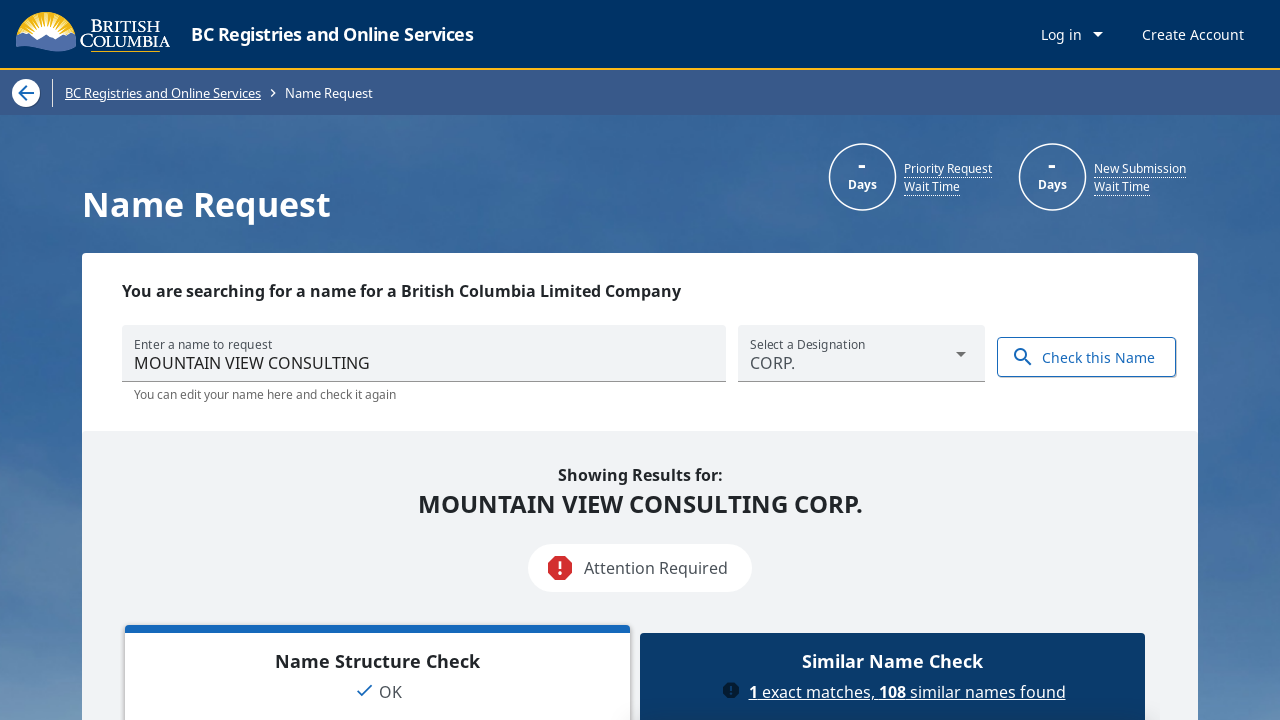